Navigates to the PHP Travels login page and verifies the page loads correctly

Starting URL: https://www.phptravels.net/login

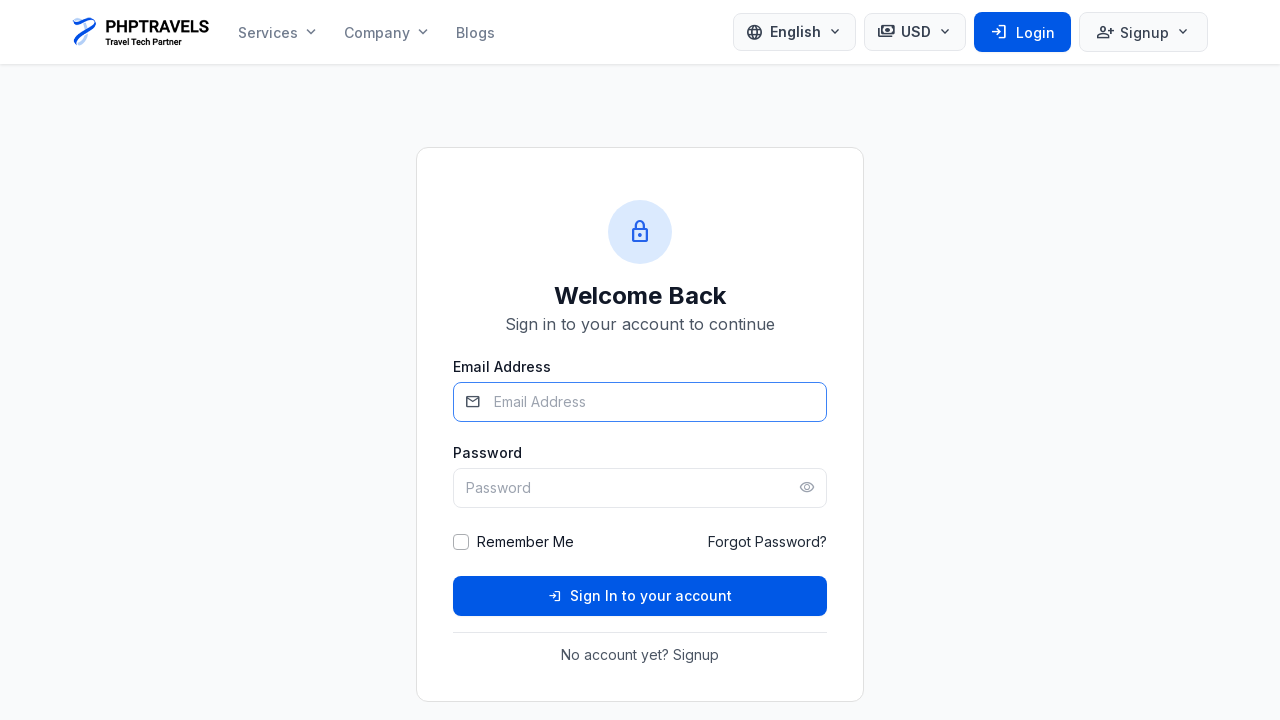

Navigated to PHP Travels login page
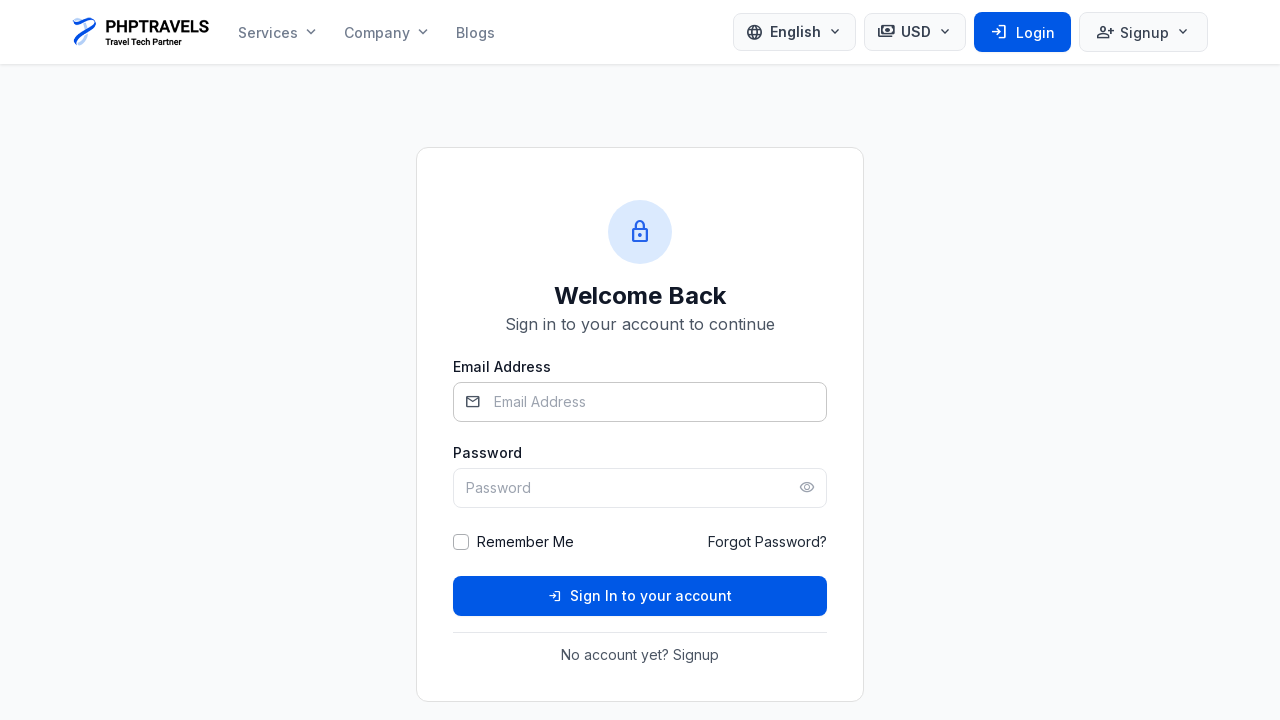

Login form loaded - email input field is present
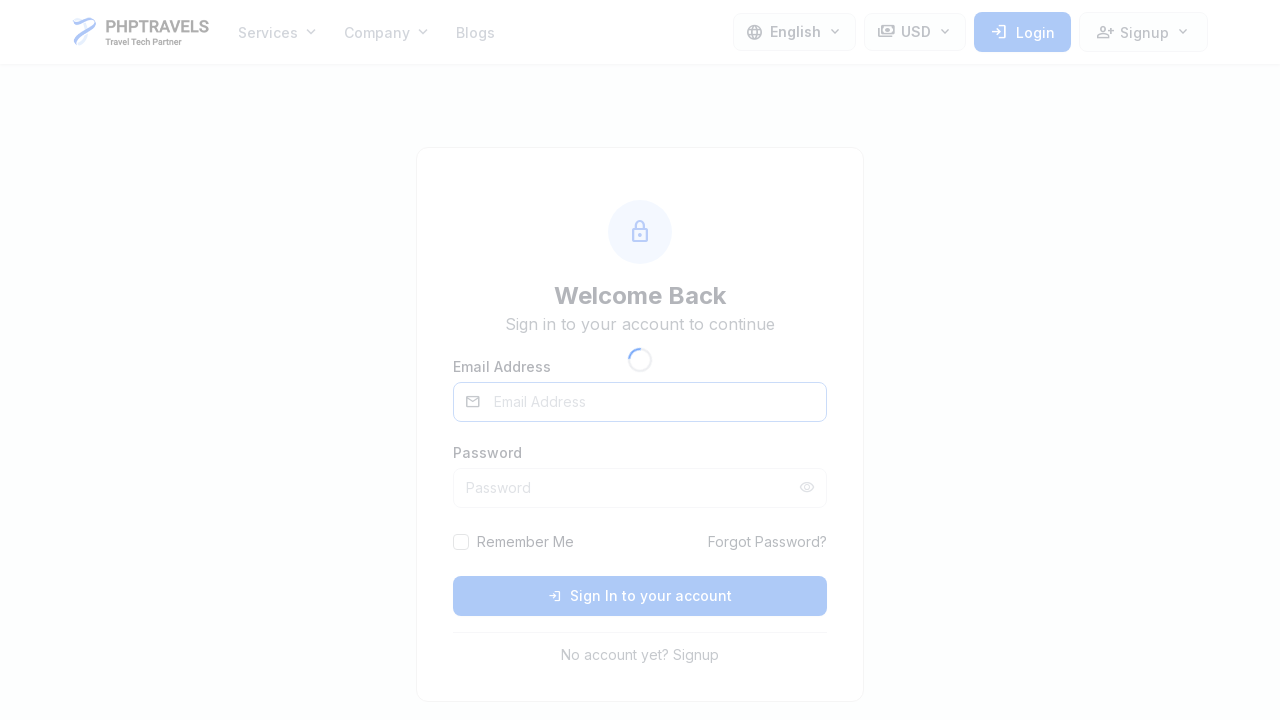

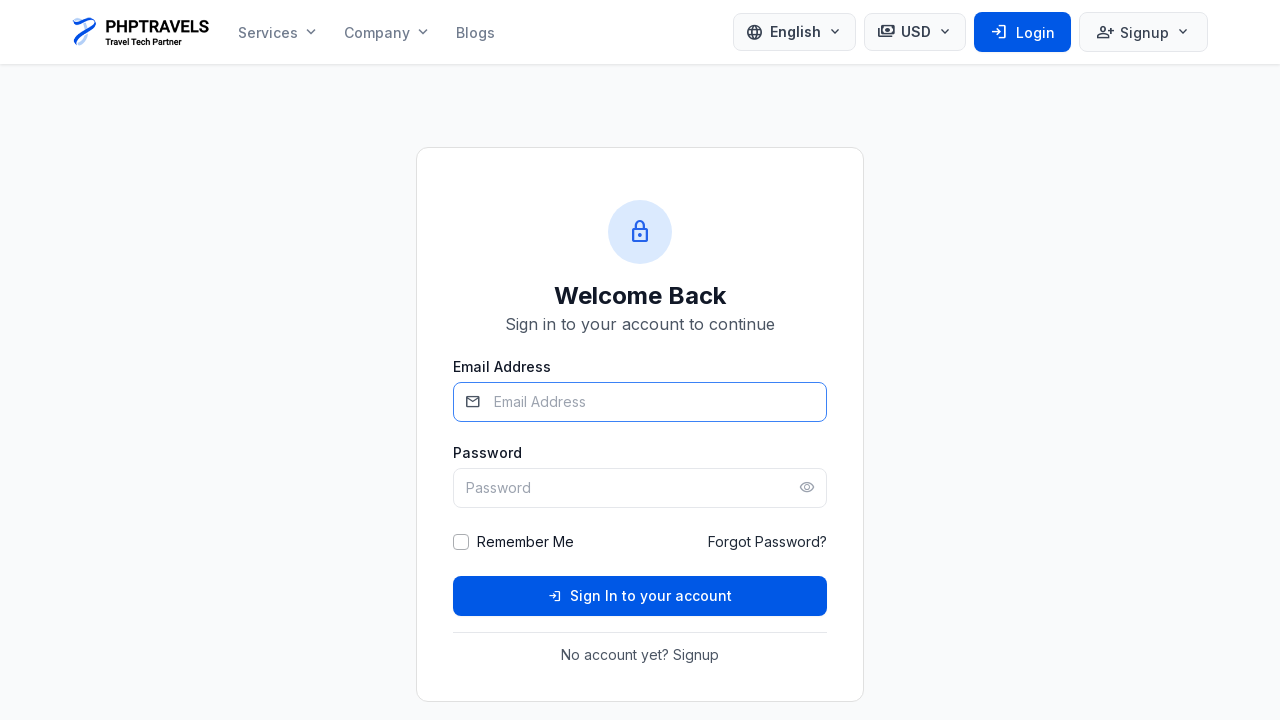